Tests window switching functionality by opening a new window and switching between parent and child windows

Starting URL: https://the-internet.herokuapp.com

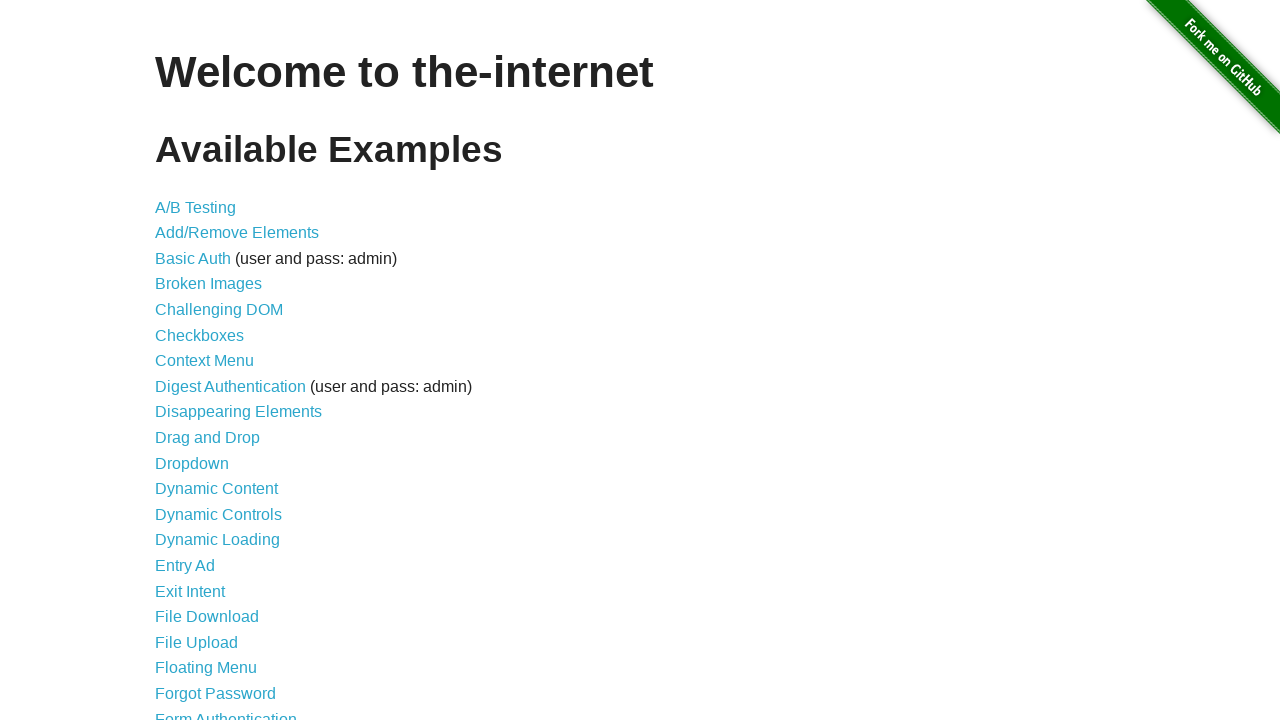

Clicked on Multiple Windows link at (218, 369) on a[href='/windows']
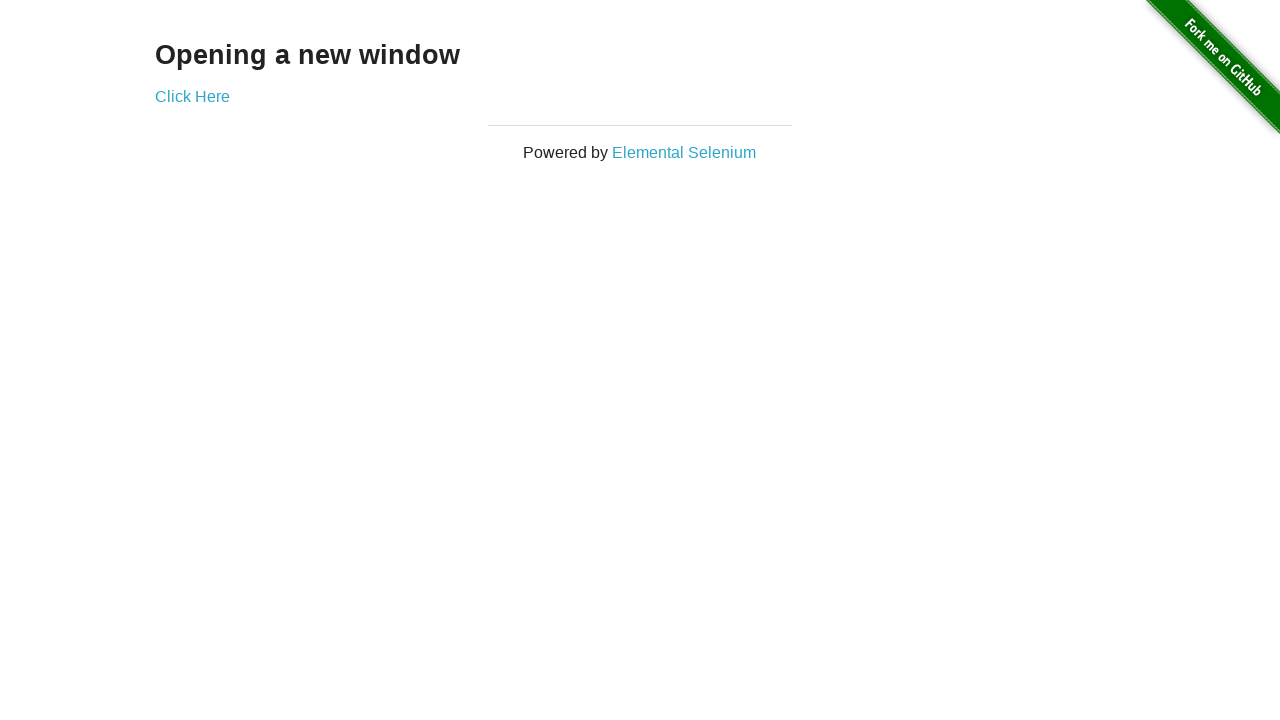

Clicked to open new window at (192, 96) on a[href='/windows/new']
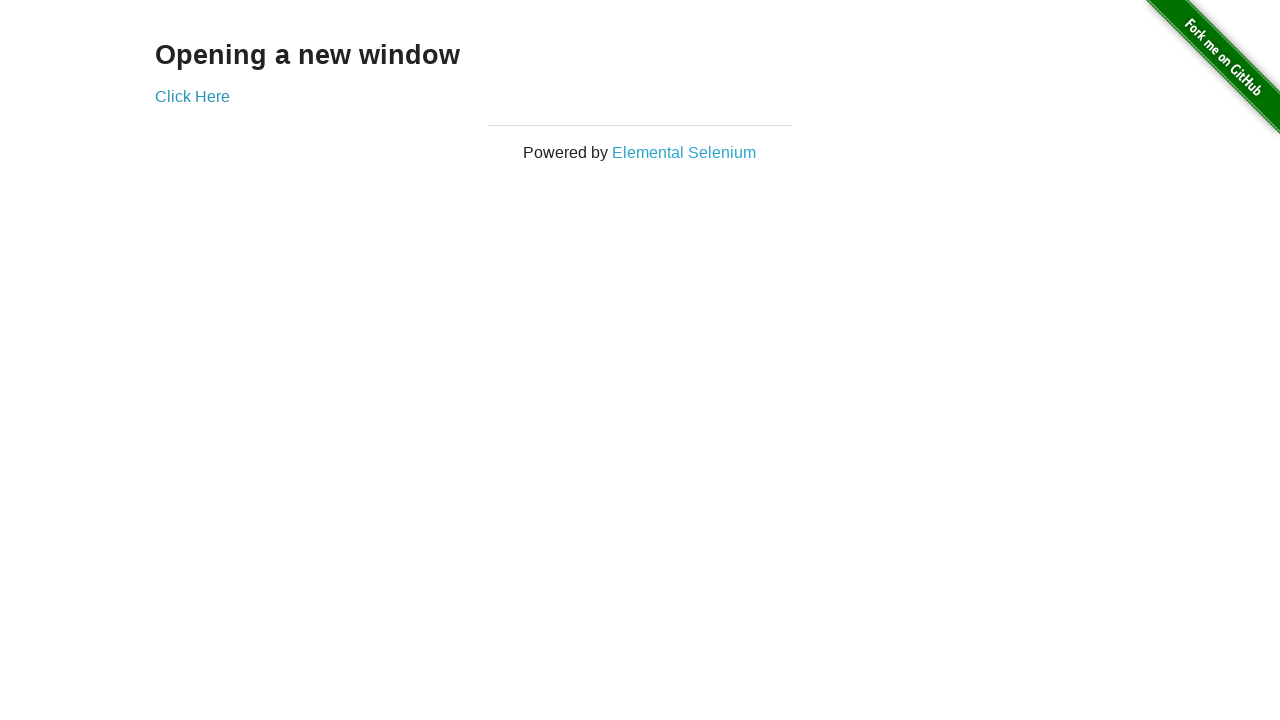

New window opened and captured
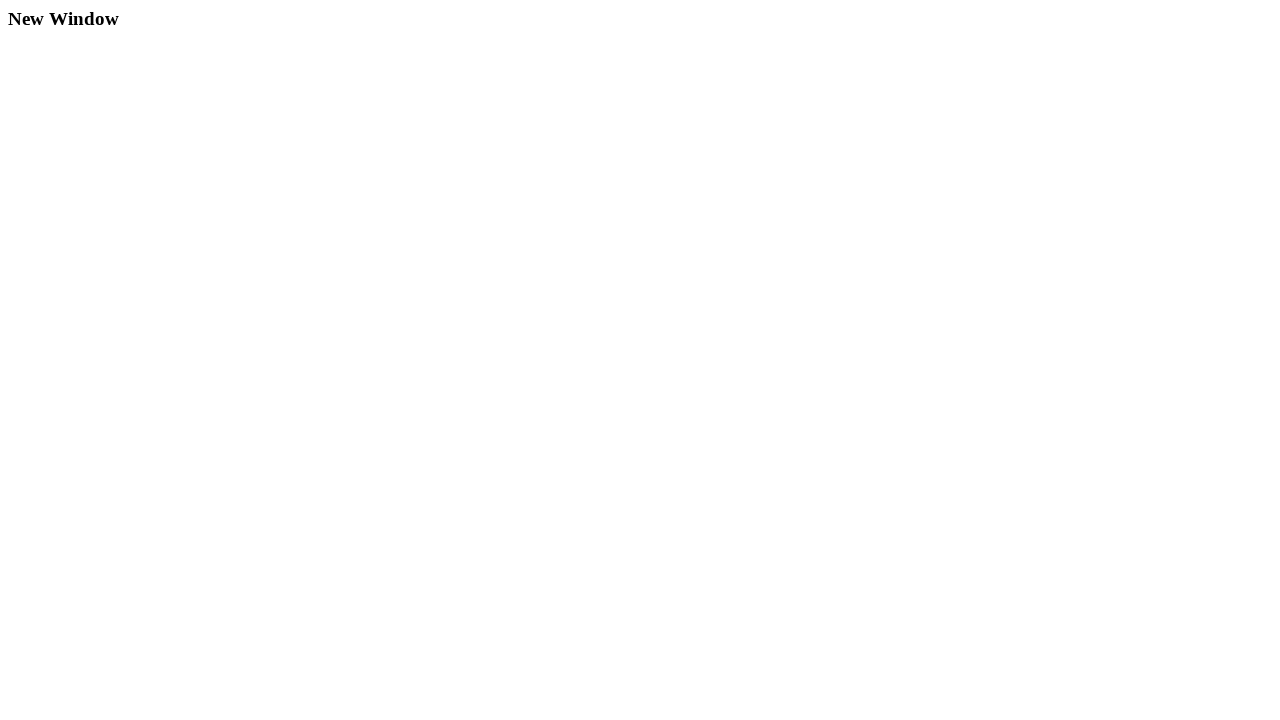

New window page loaded
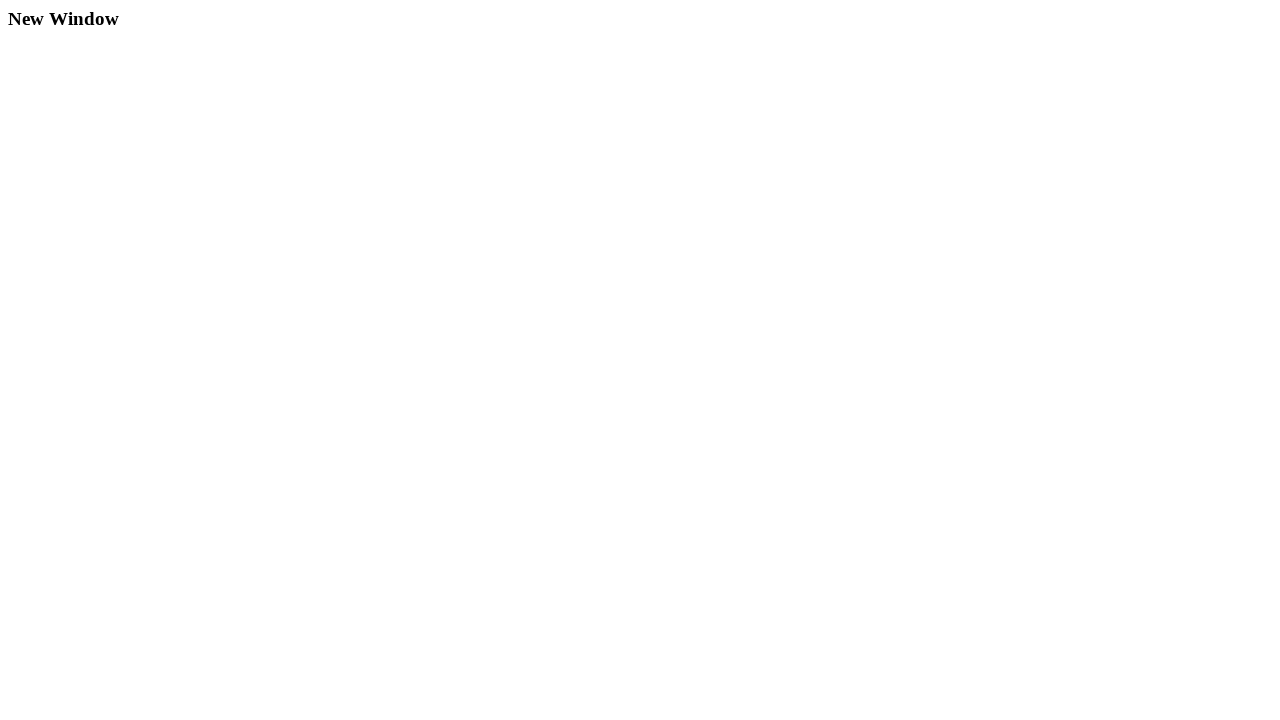

Verified 'New Window' heading text in child window
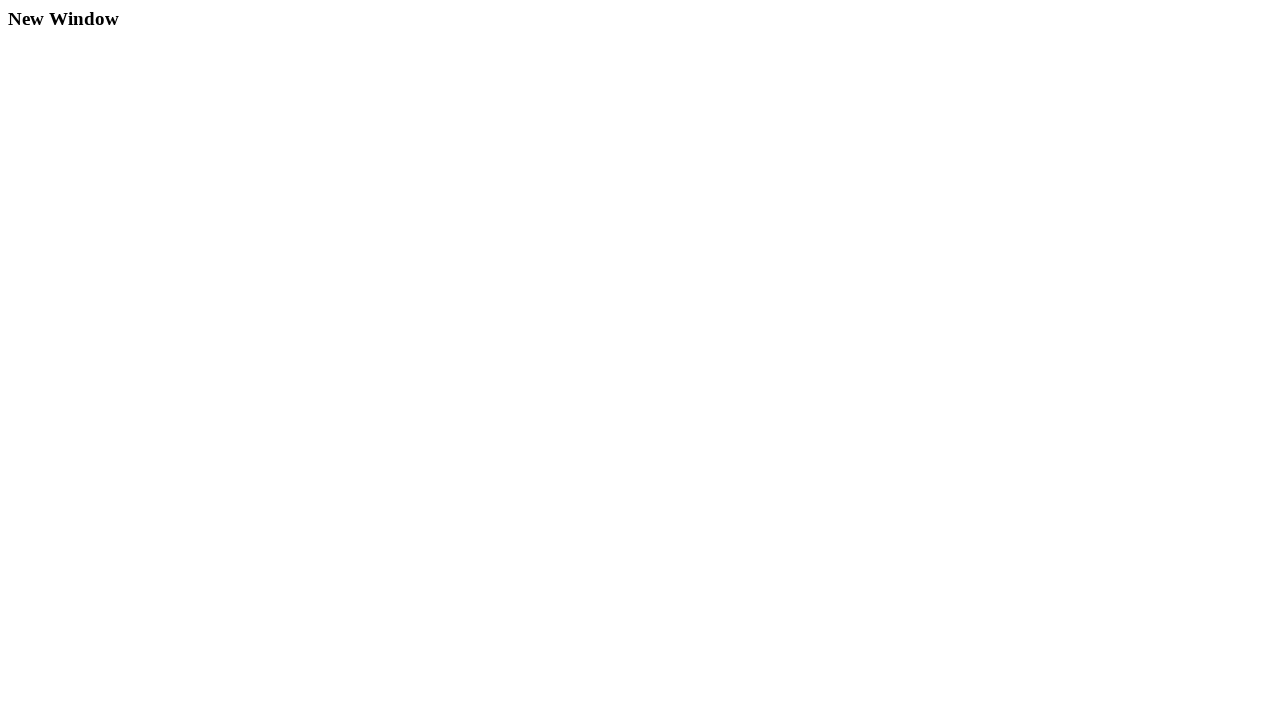

Verified 'Opening a new window' heading text in parent window
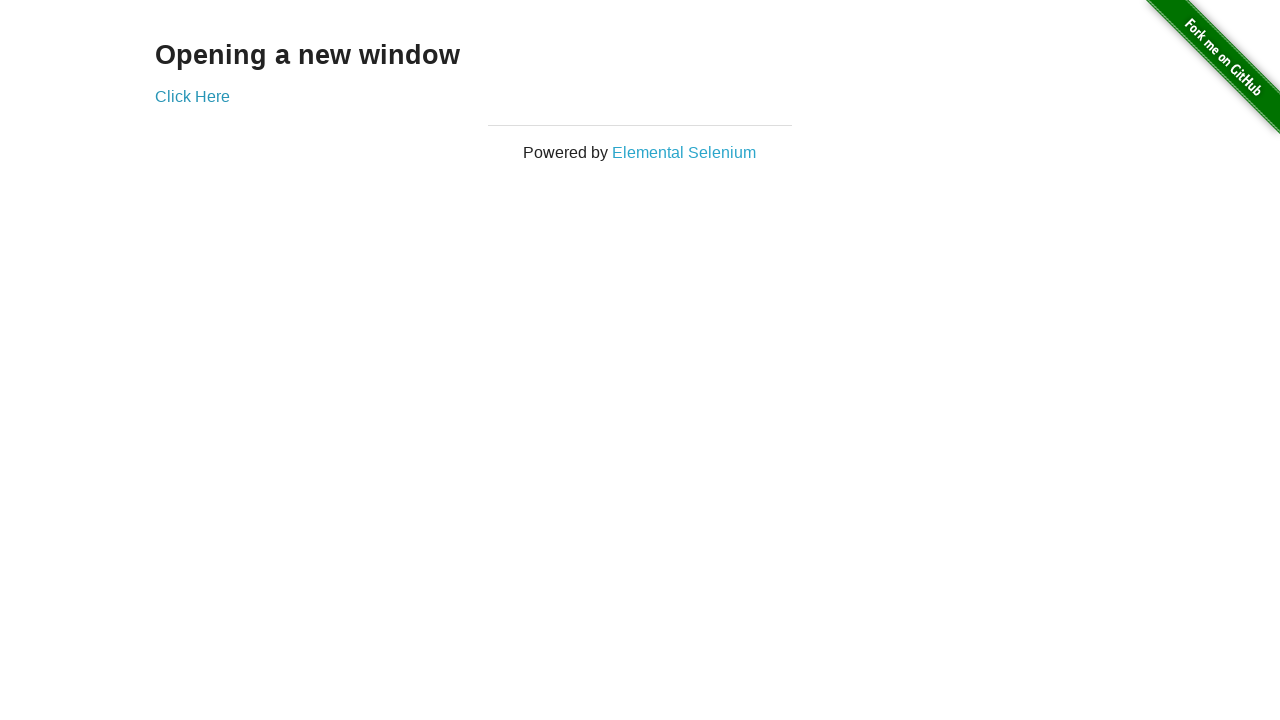

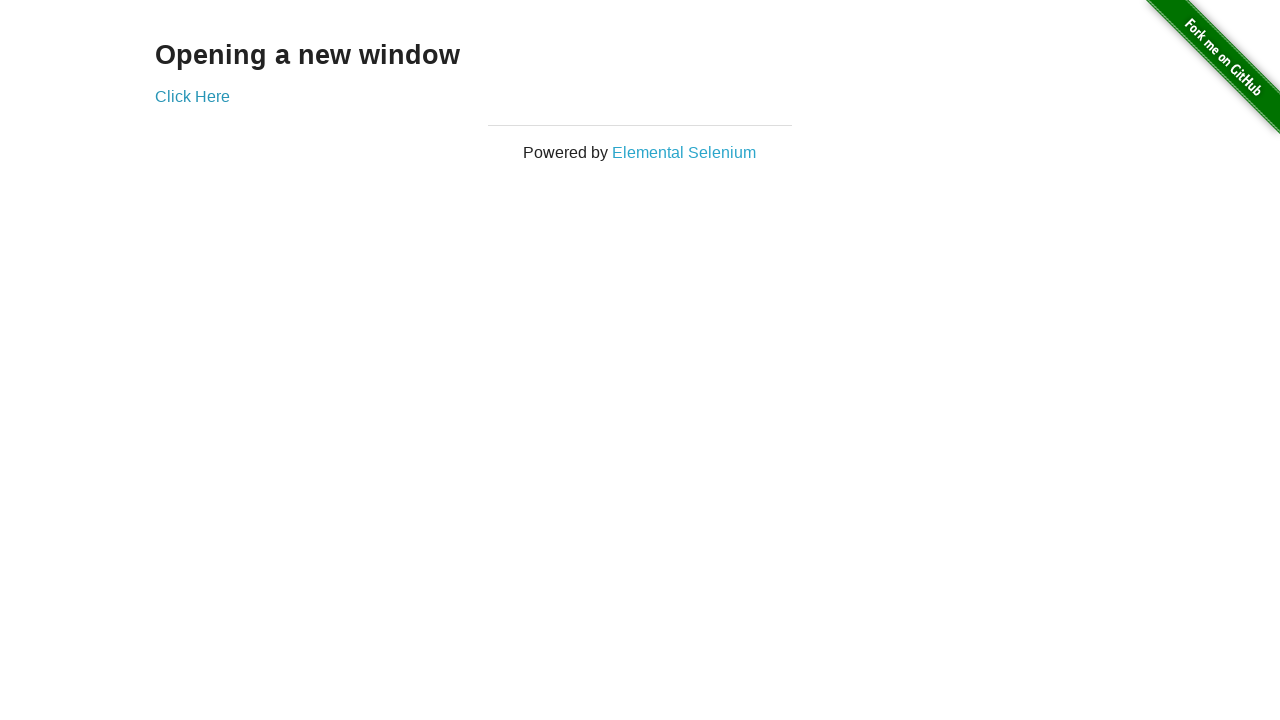